Waits for all paragraph elements containing "this magic" text to become visible on the page.

Starting URL: https://kristinek.github.io/site/examples/sync

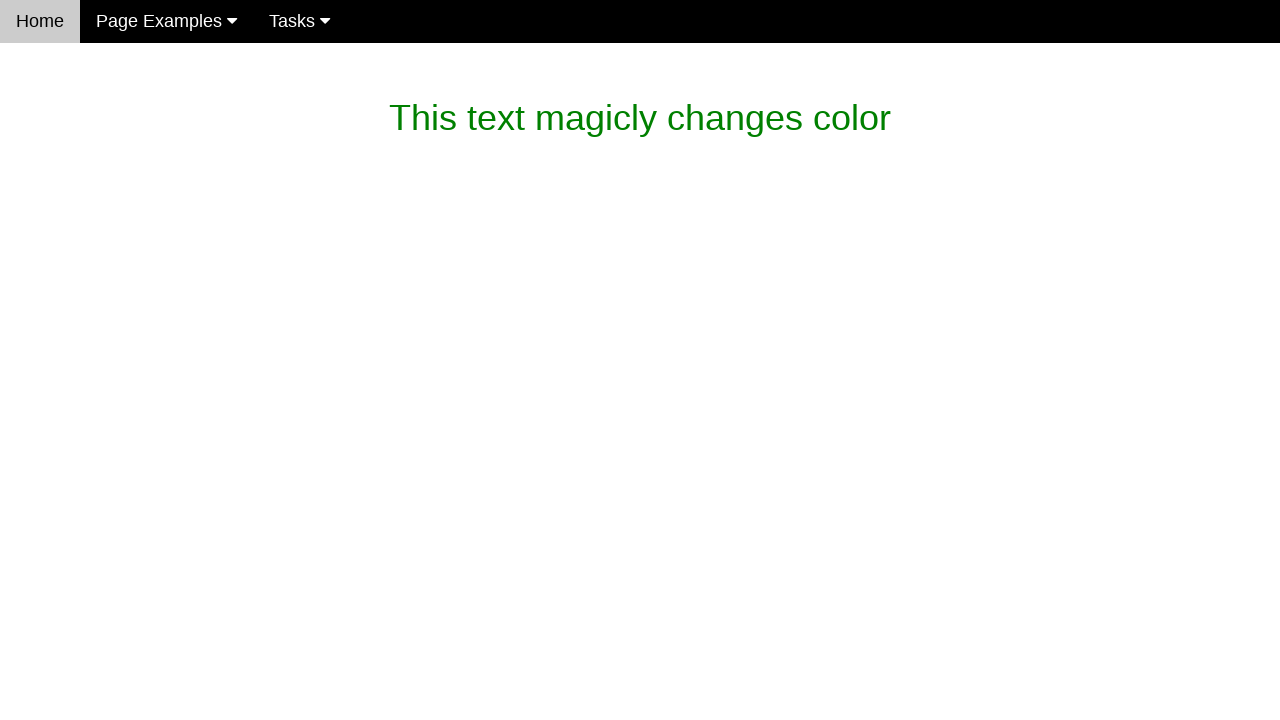

Waited for all paragraph elements containing 'this magic' text to become visible
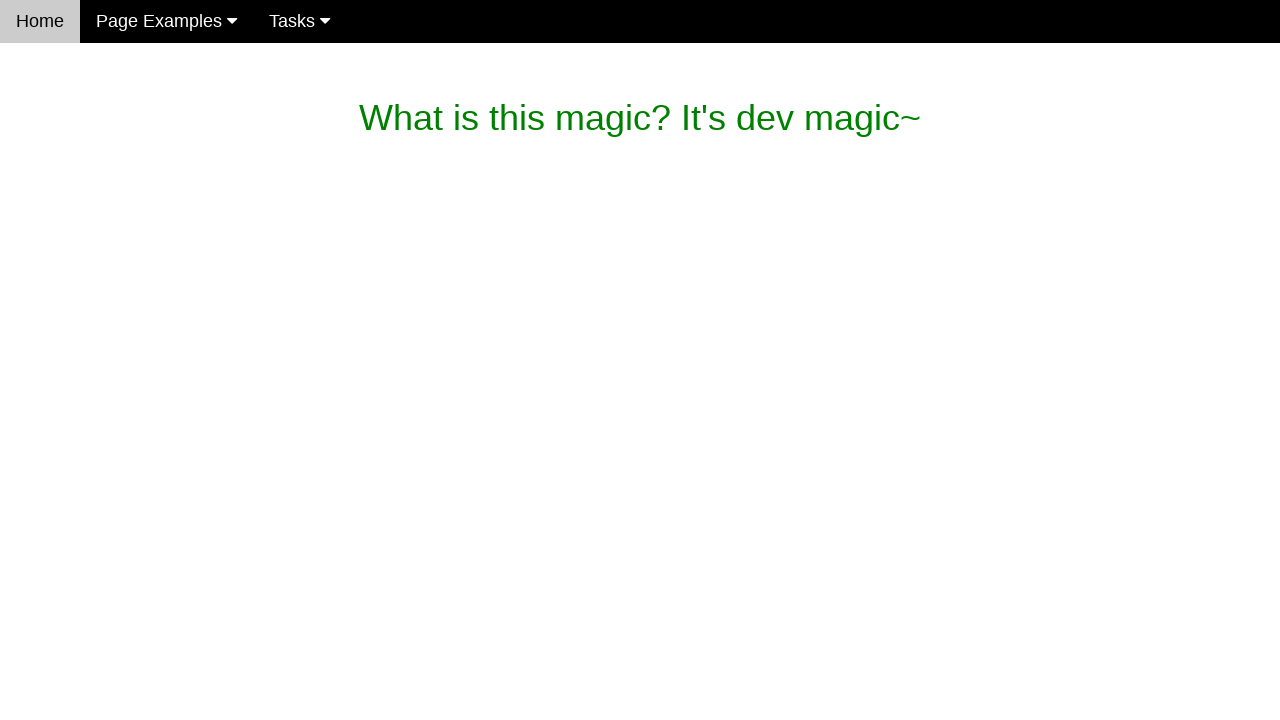

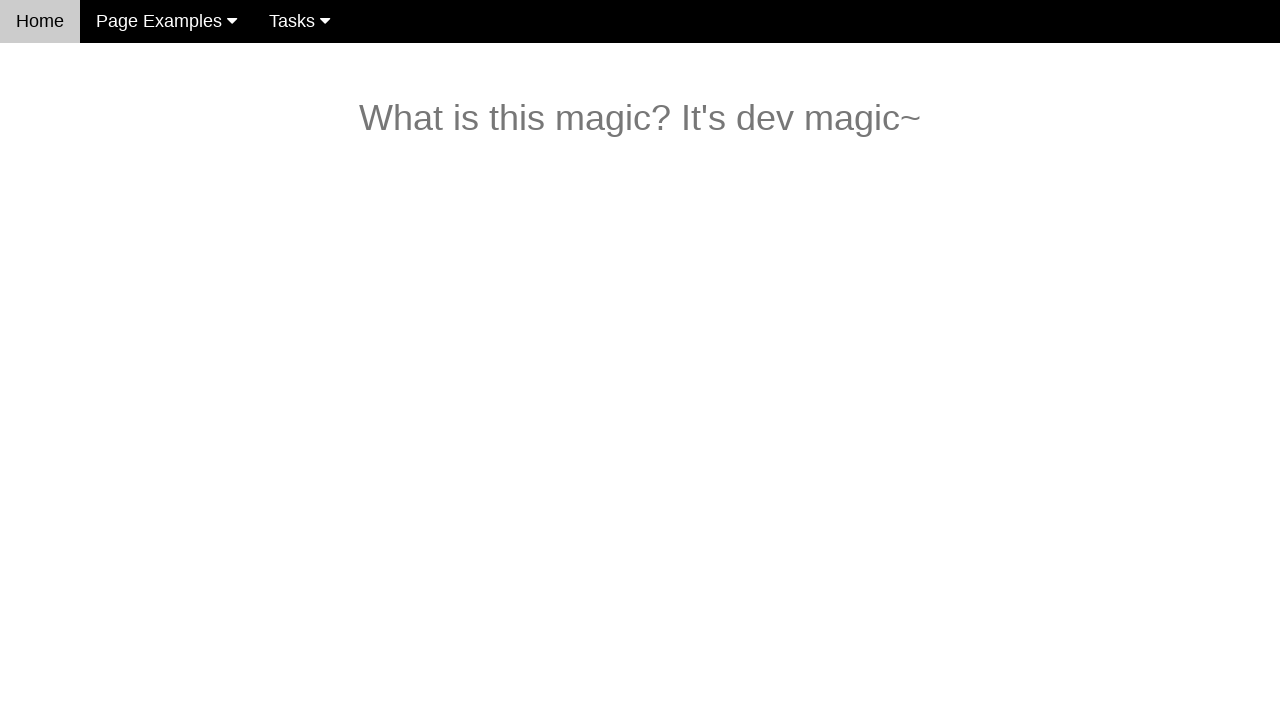